Tests multiple windows functionality by opening a new window via link click and verifying content in the new window.

Starting URL: http://the-internet.herokuapp.com/

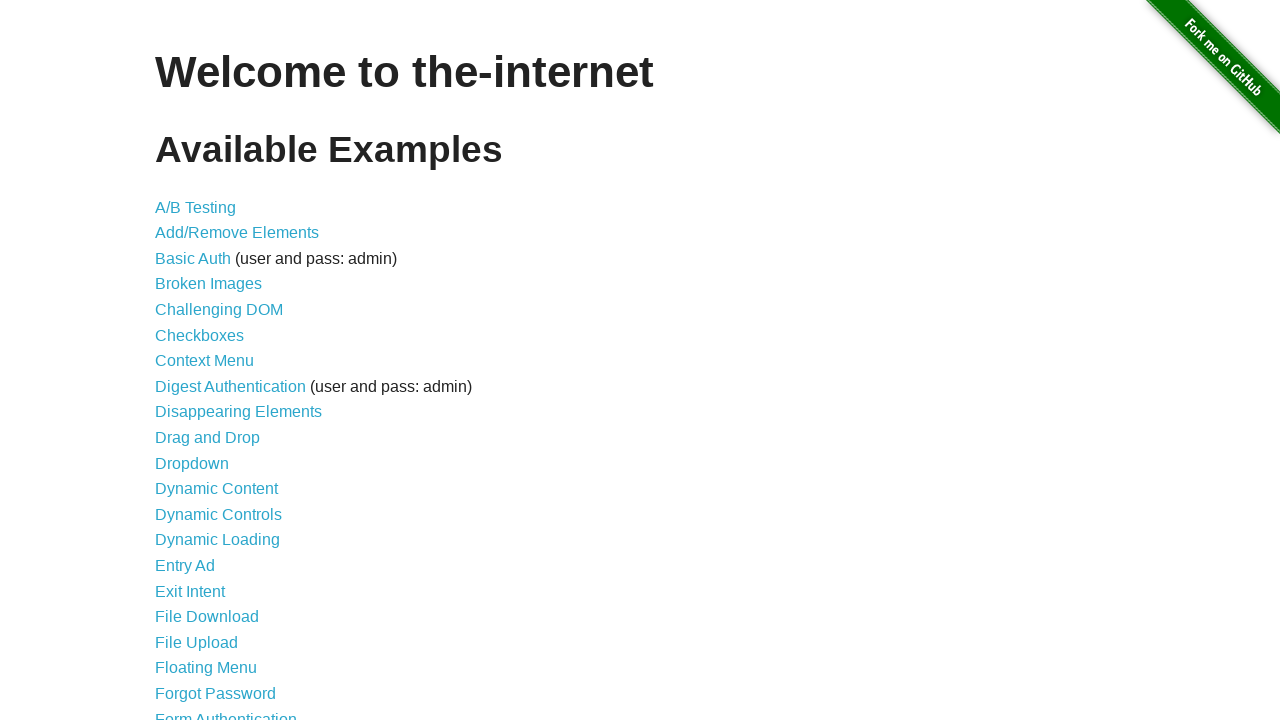

Clicked on Multiple Windows link at (218, 369) on text=Multiple Windows
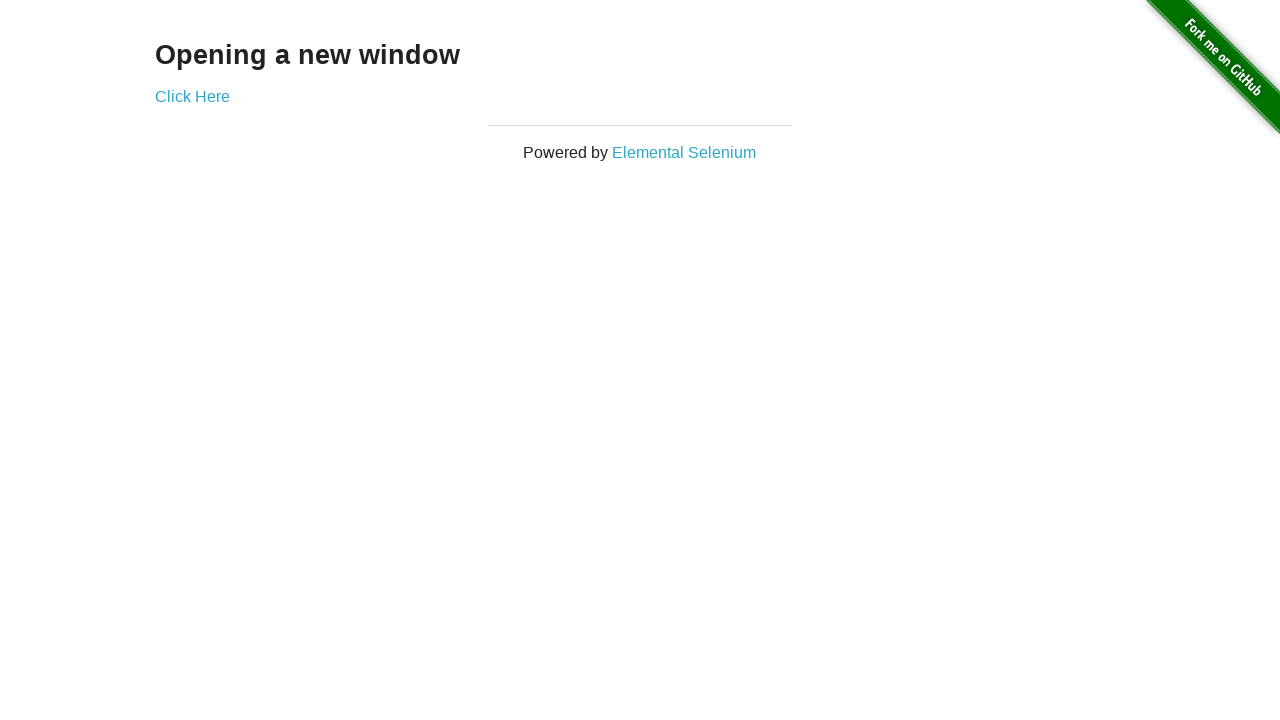

Clicked on link to open new window at (192, 96) on text=Click Here
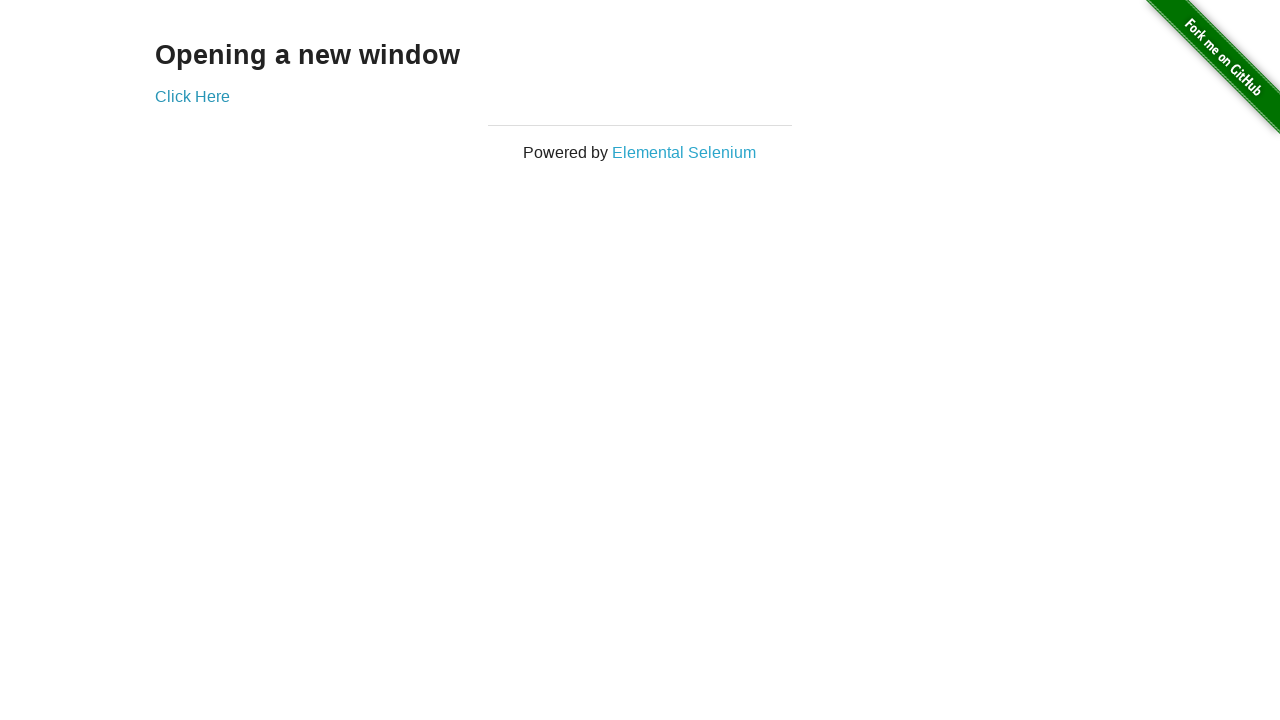

New window opened and captured
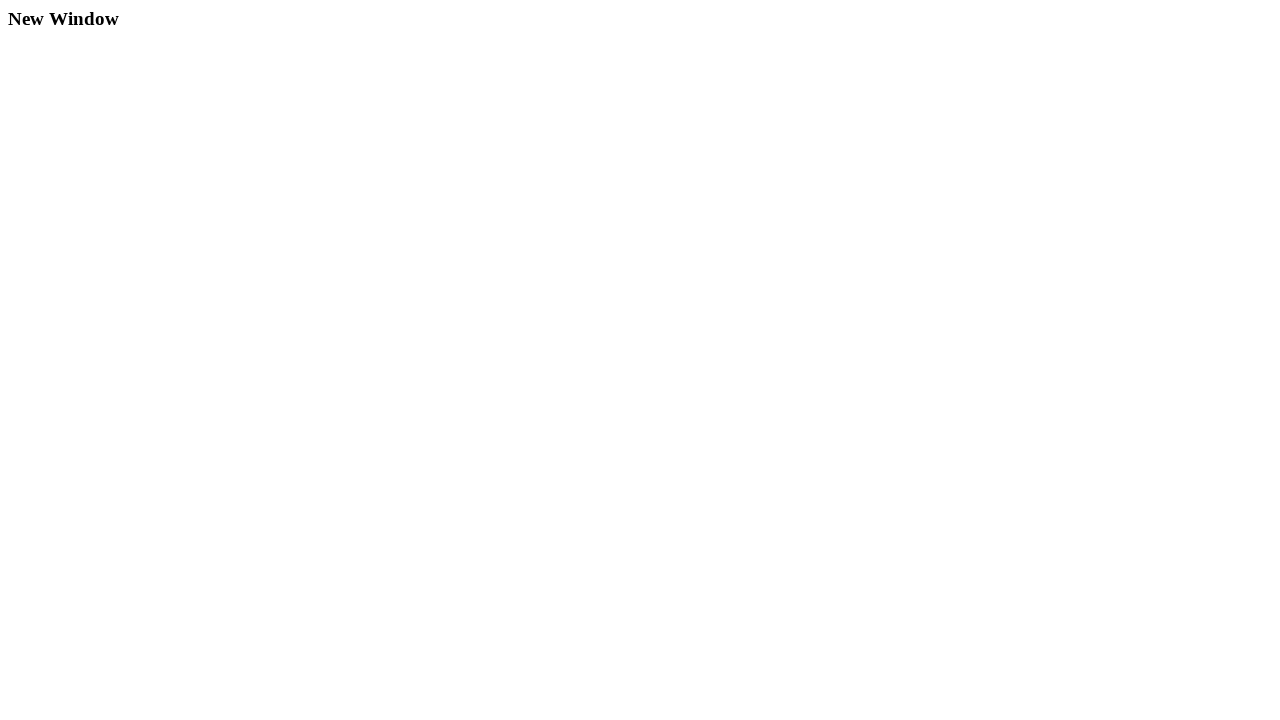

Waited for h3 heading to load in new window
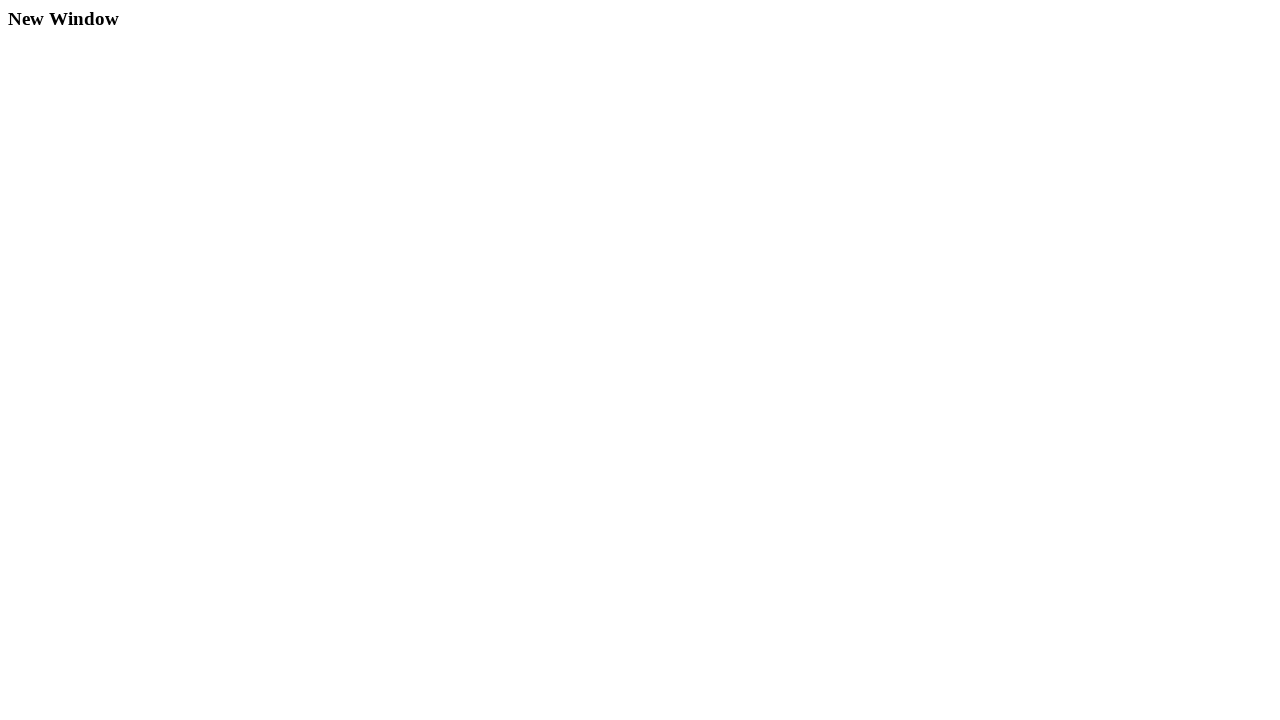

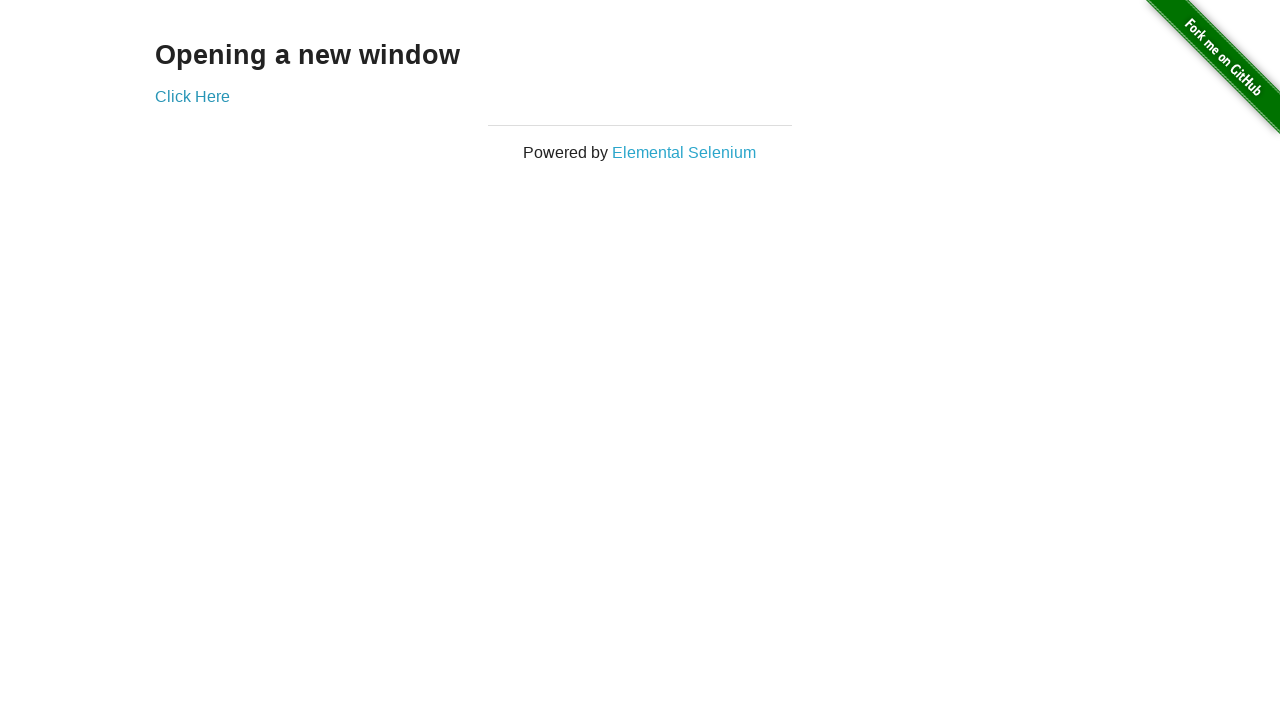